Tests the Python.org website by navigating to the homepage, verifying the title contains "Python", then searching for "pycon" and verifying results are found

Starting URL: https://www.python.org

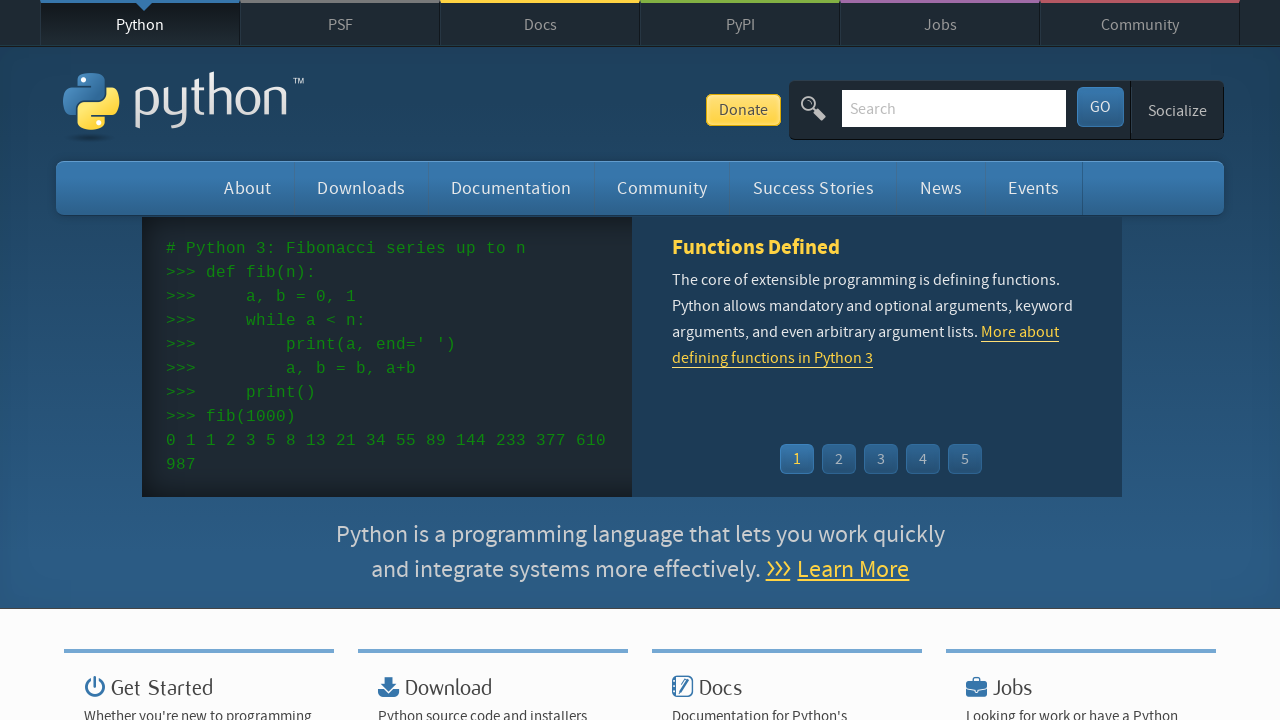

Verified page title contains 'Python'
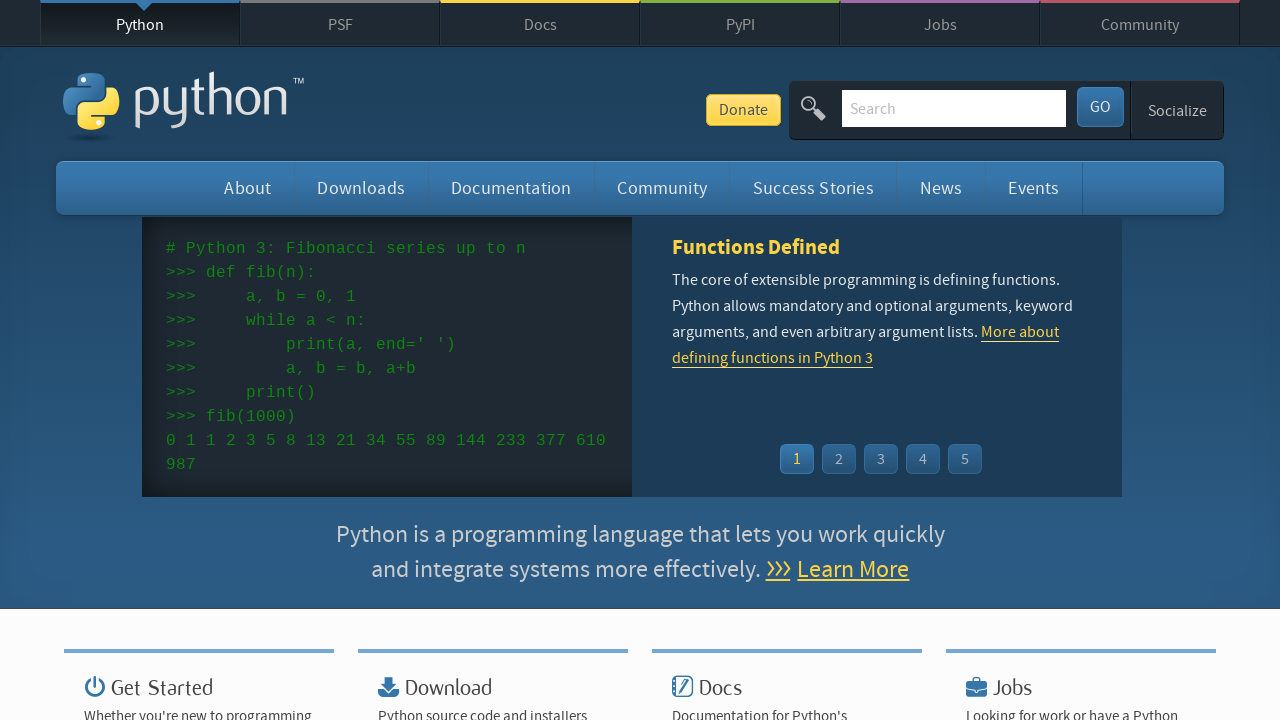

Filled search box with 'pycon' on input[name='q']
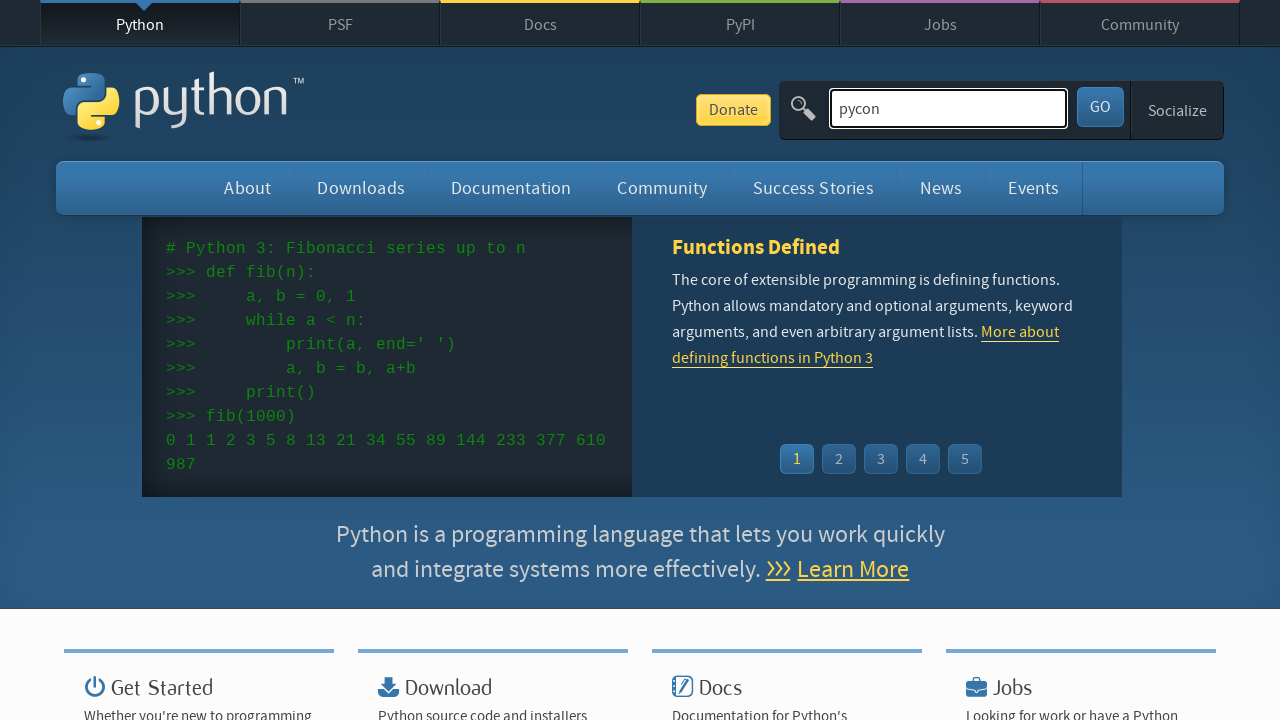

Pressed Enter to submit search for 'pycon' on input[name='q']
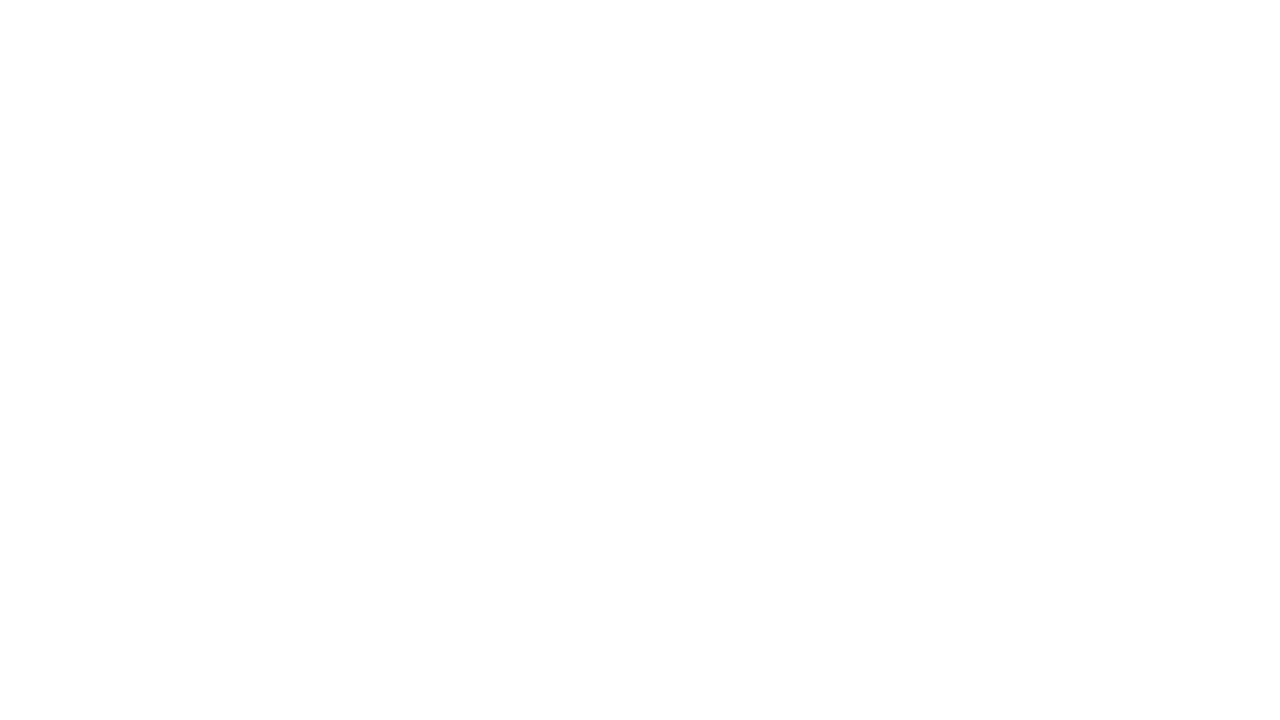

Waited for network to be idle after search submission
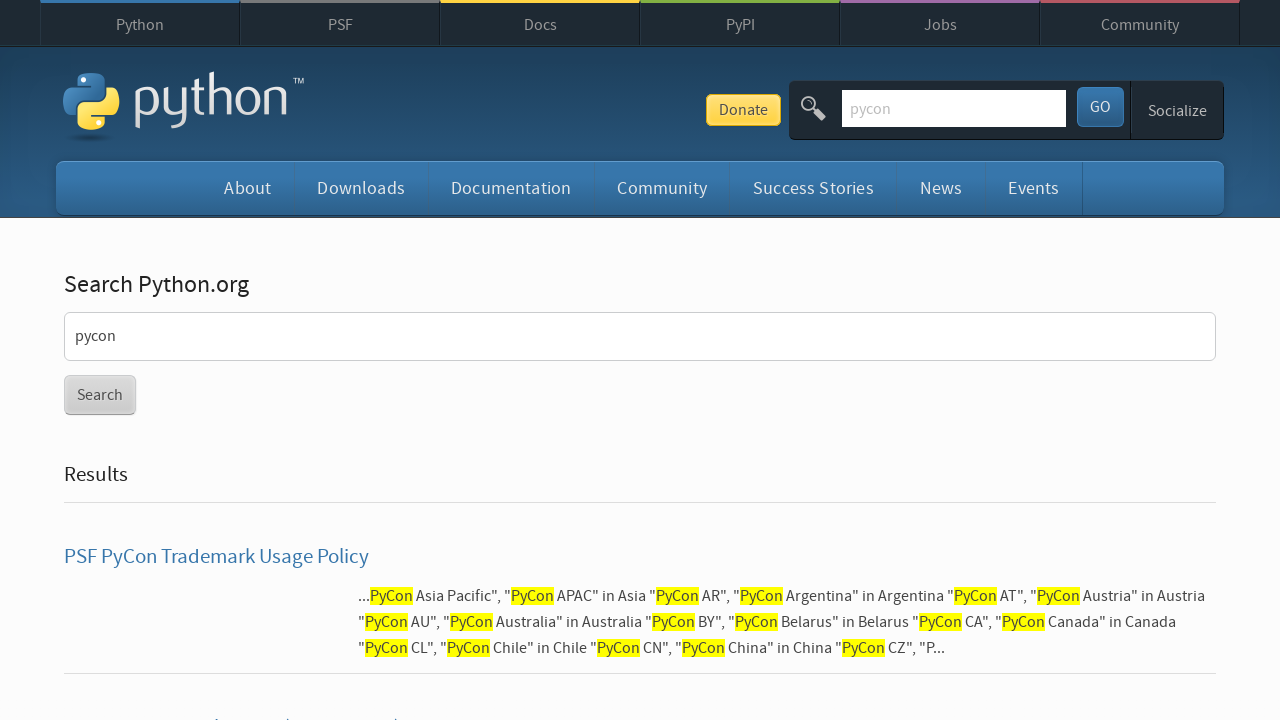

Verified search results were found (no 'No results found' message)
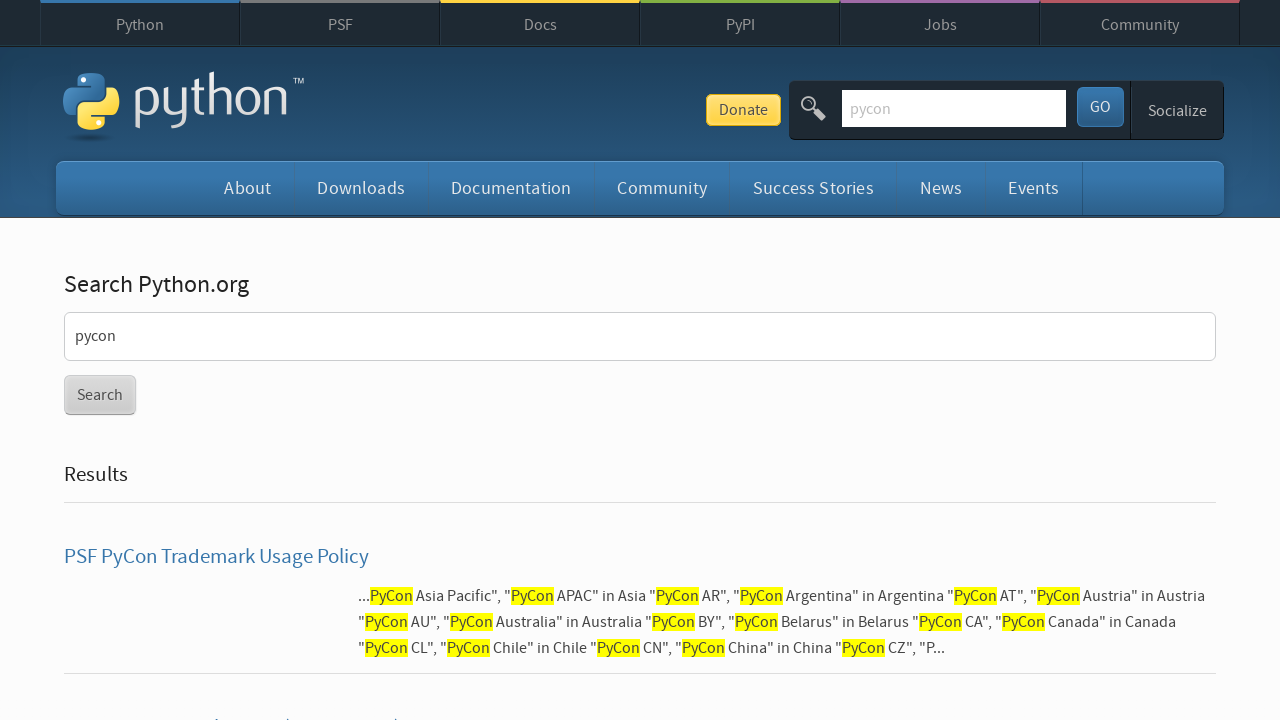

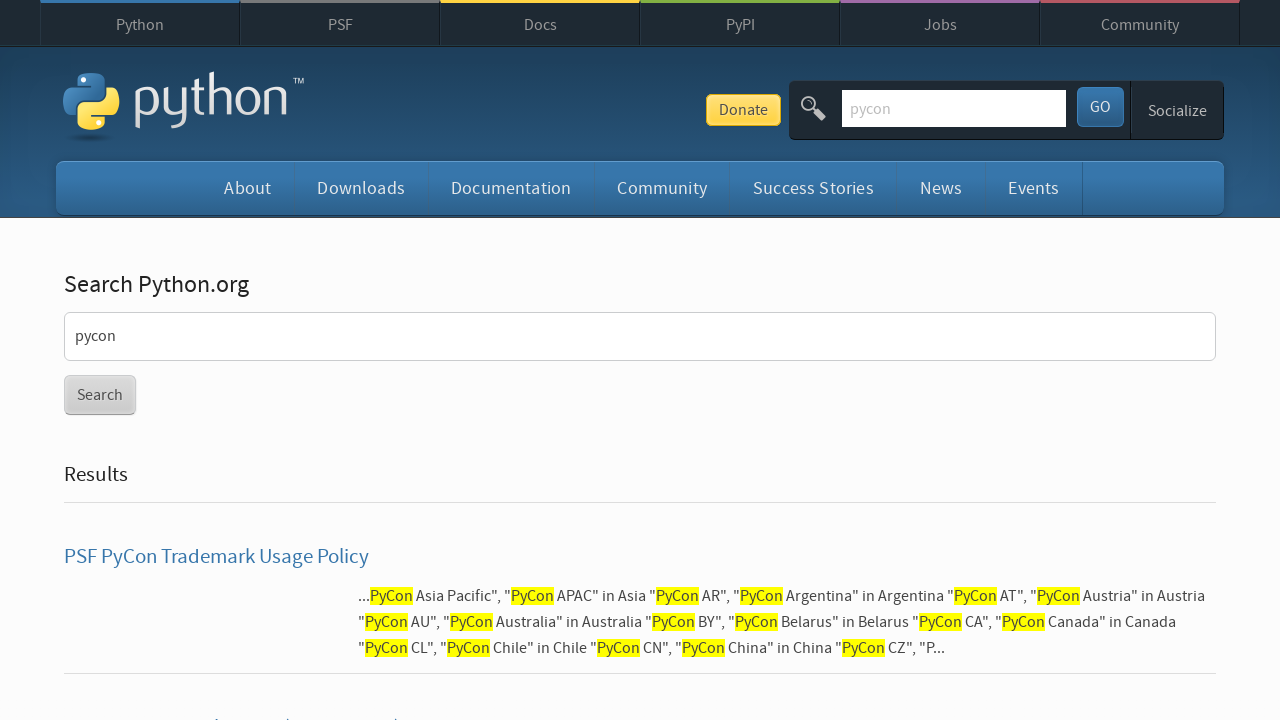